Navigates to Ubuntu homepage and verifies the page title contains "Ubuntu"

Starting URL: http://www.ubuntu.com

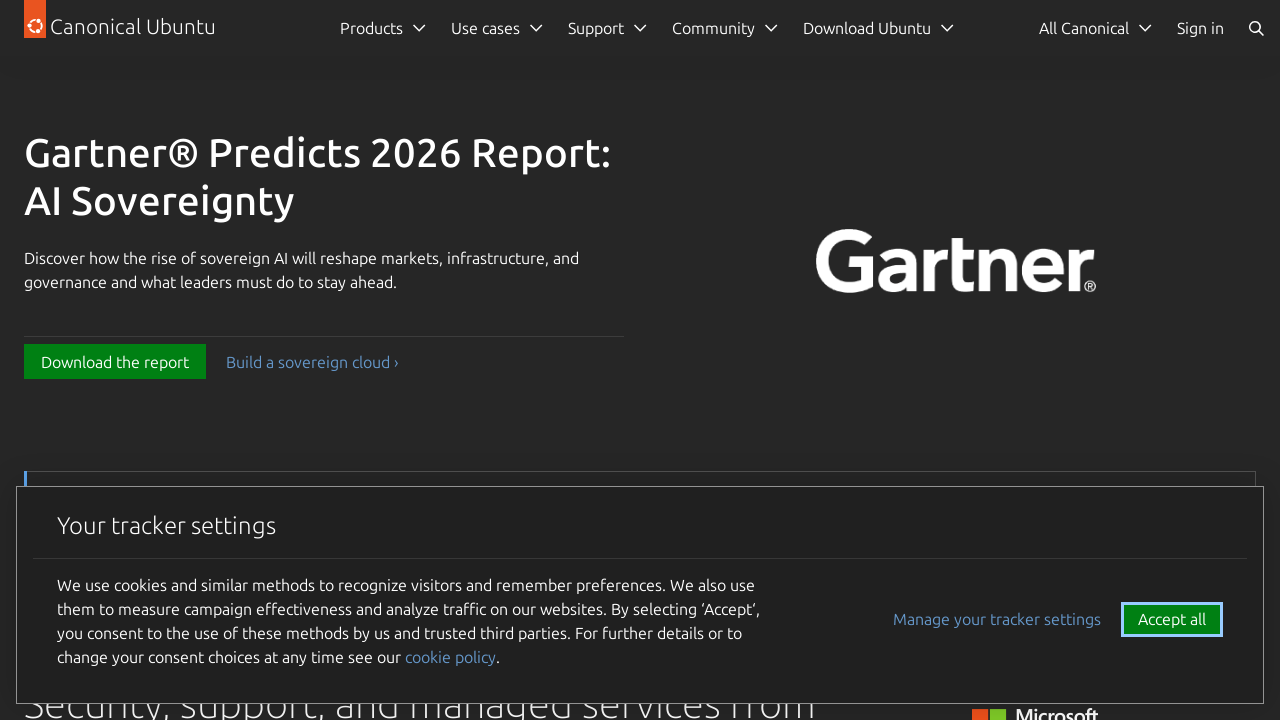

Navigated to Ubuntu homepage
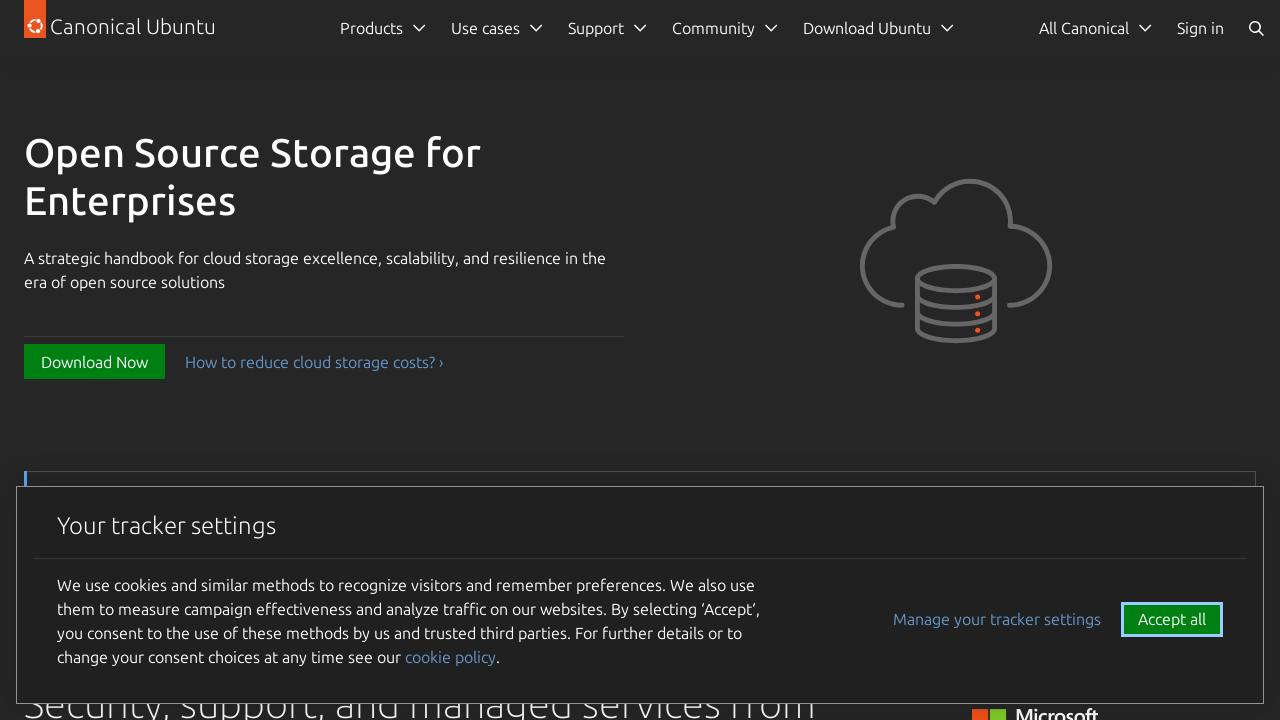

Verified that page title contains 'Ubuntu'
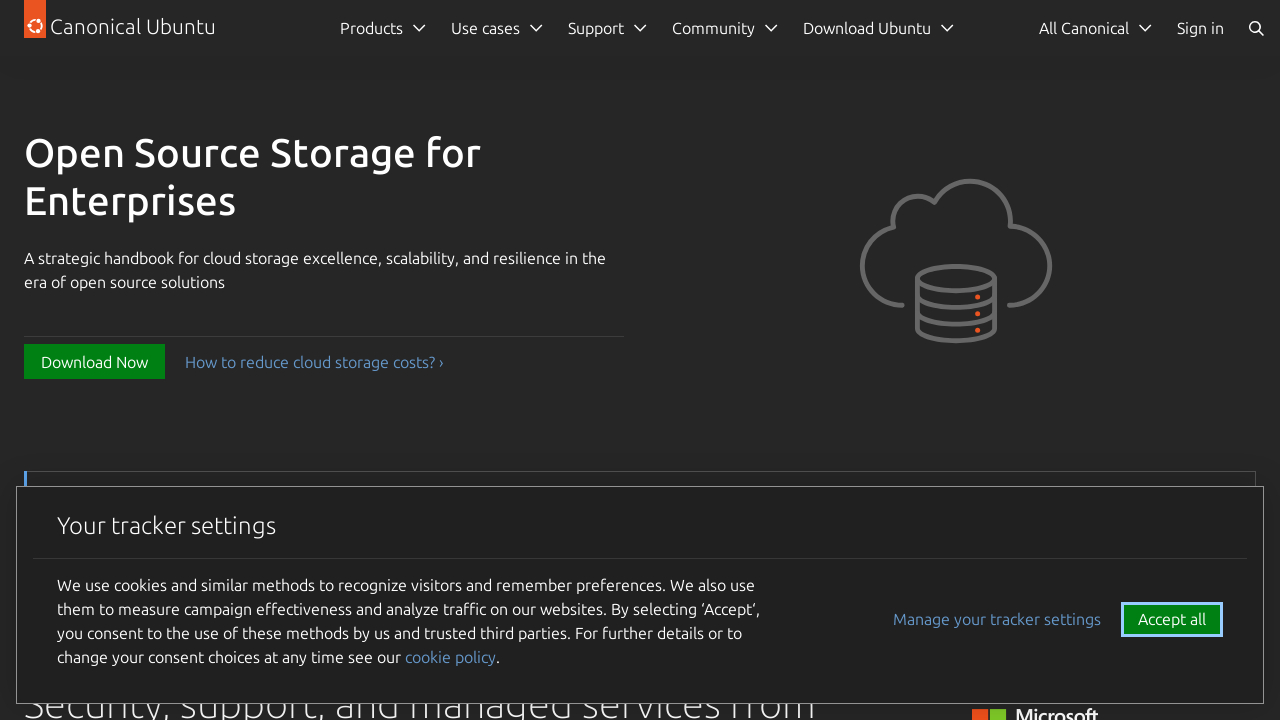

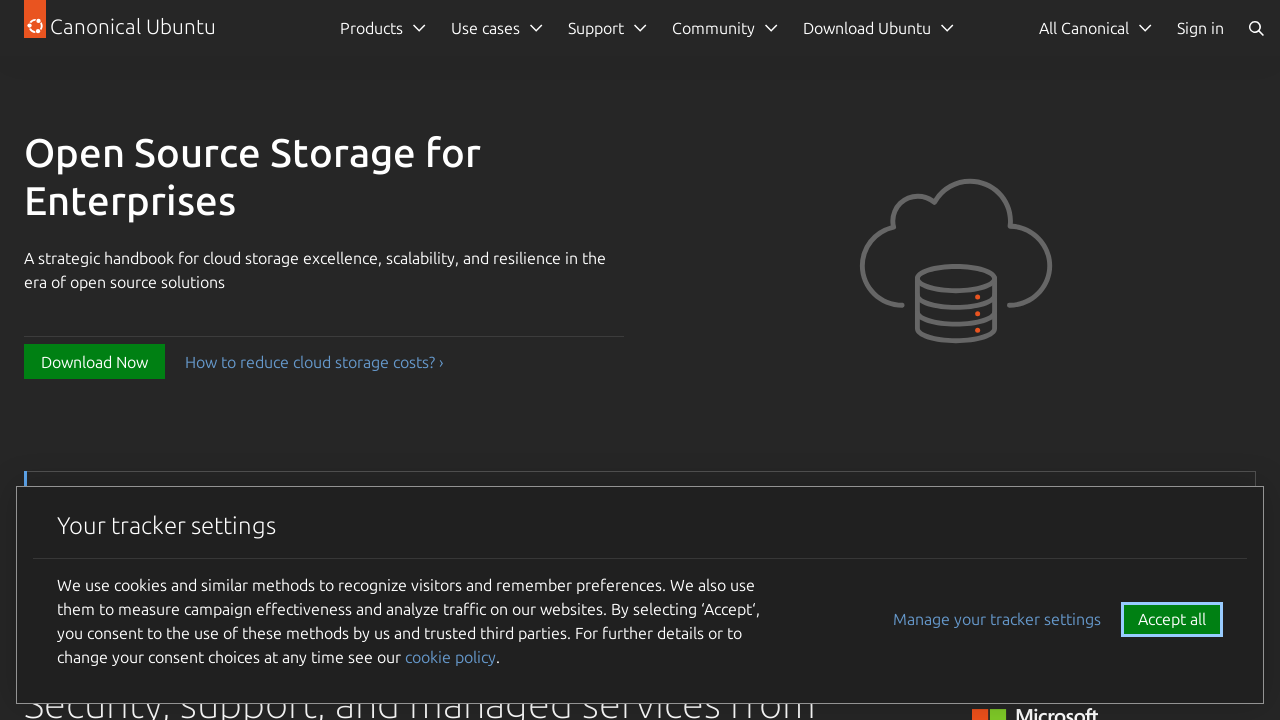